Navigates to a login practice page and waits for the page to load completely.

Starting URL: https://rahulshettyacademy.com/loginpagePractise/

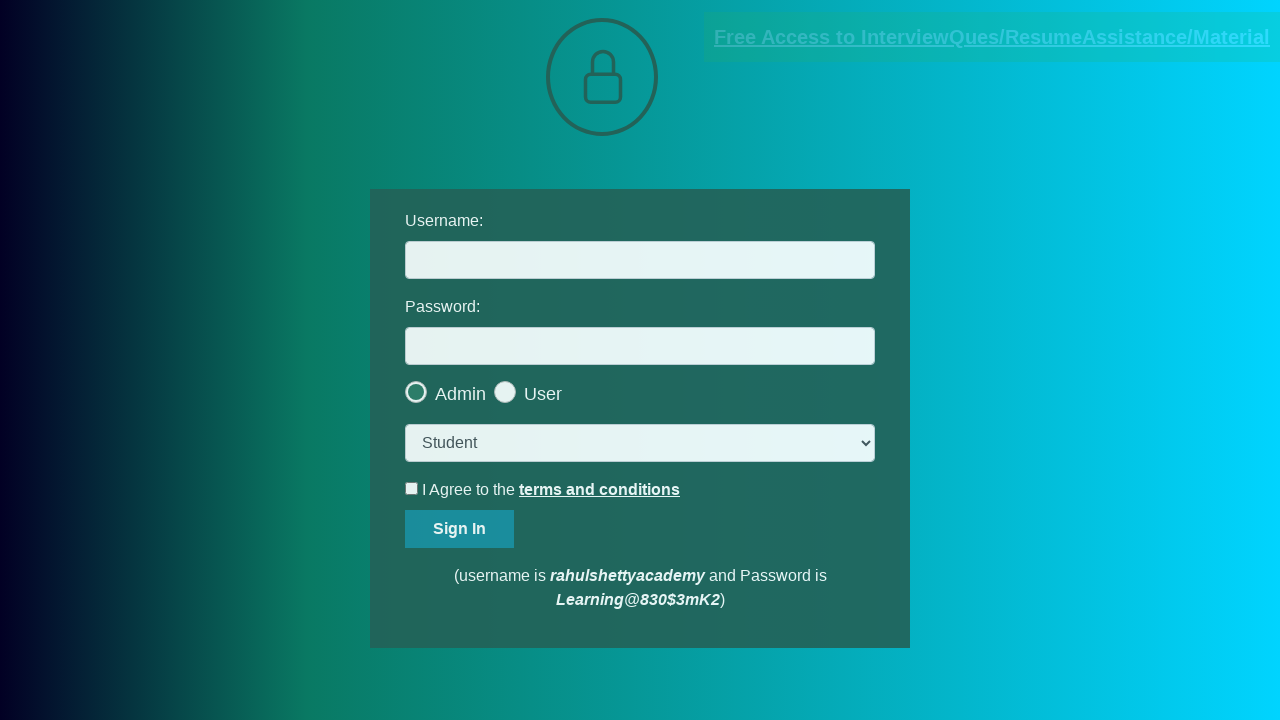

Navigated to login practice page and waited for page to load completely
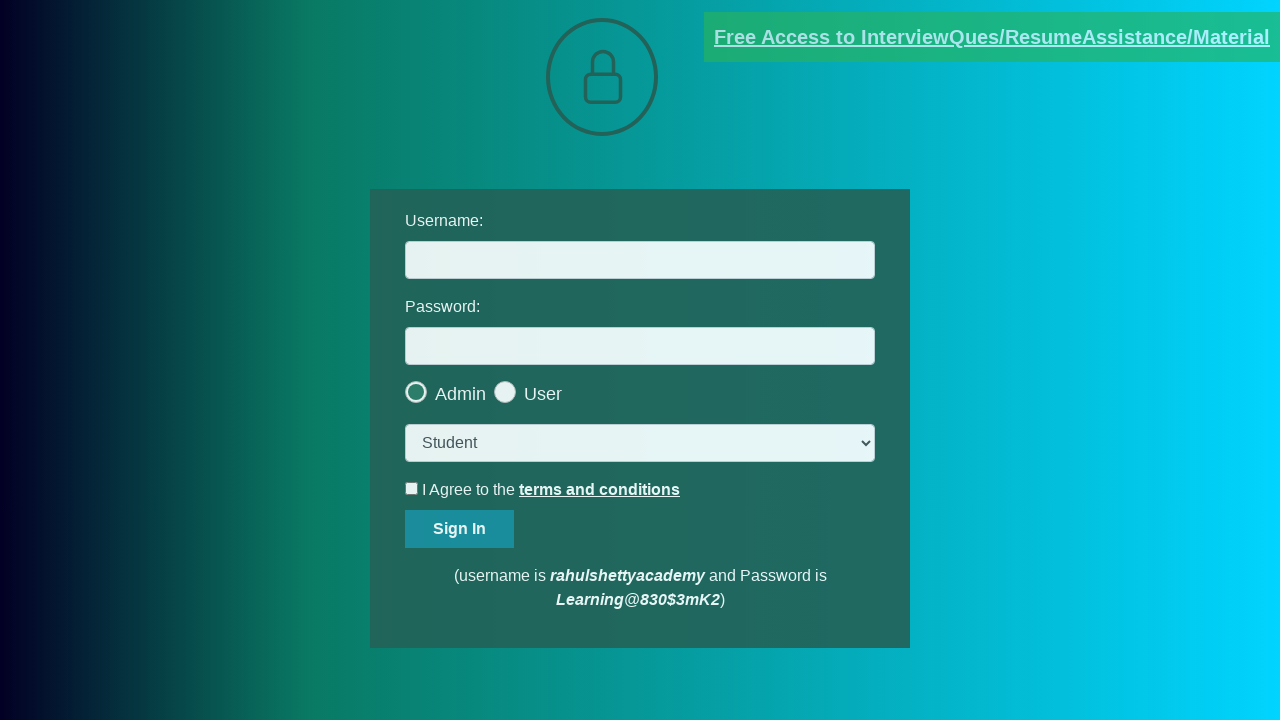

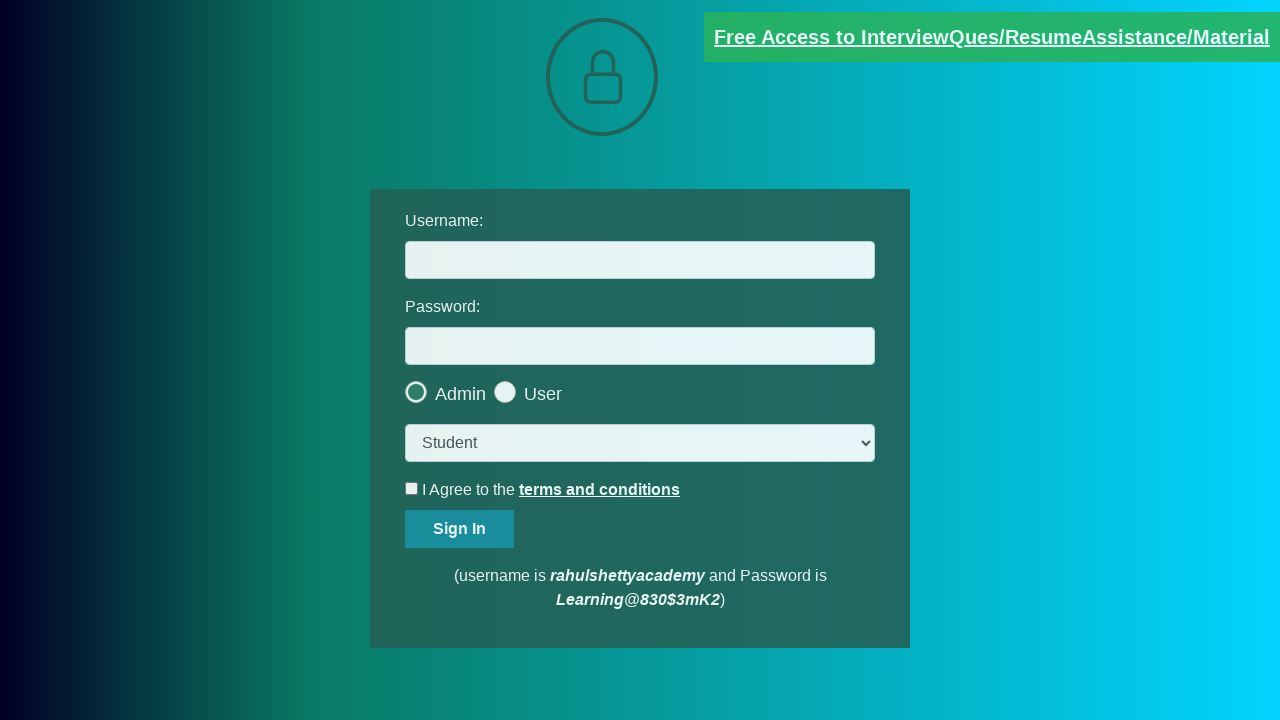